Tests right-click context menu functionality by clicking on Context Menu link, right-clicking on the rectangle, and accepting the alert

Starting URL: http://the-internet.herokuapp.com/

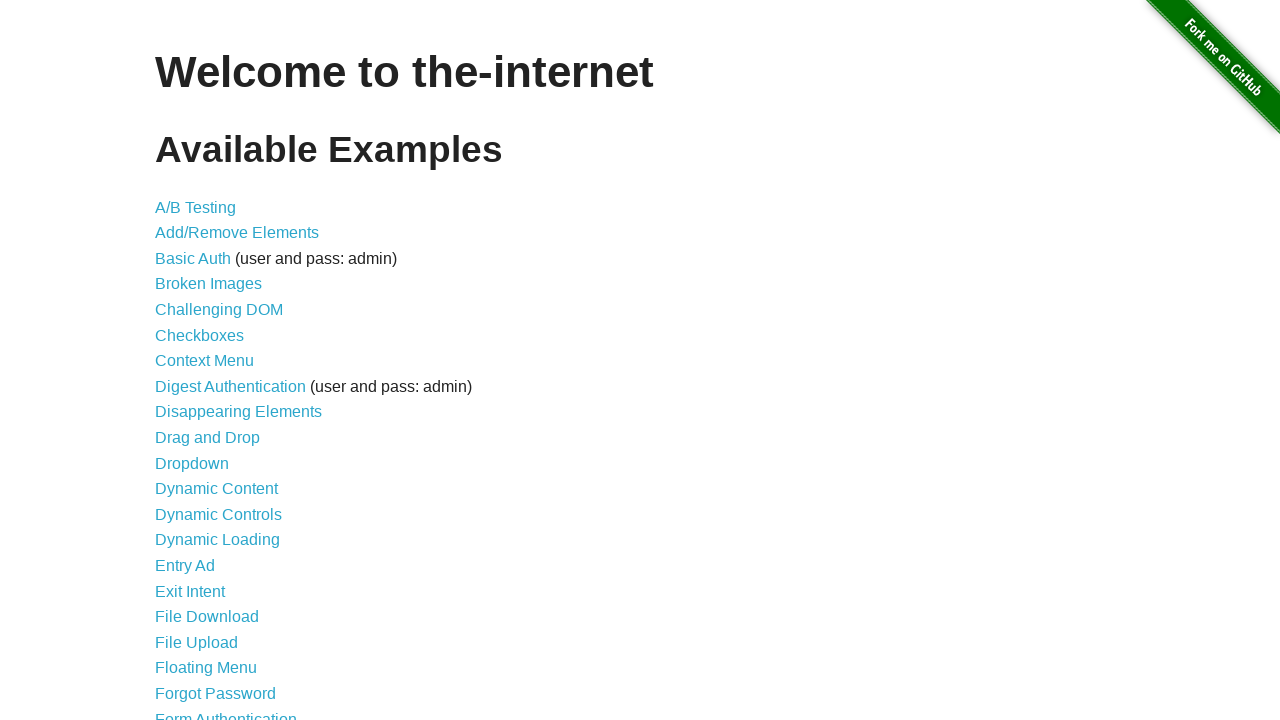

Clicked on Context Menu link at (204, 361) on text=Context Menu
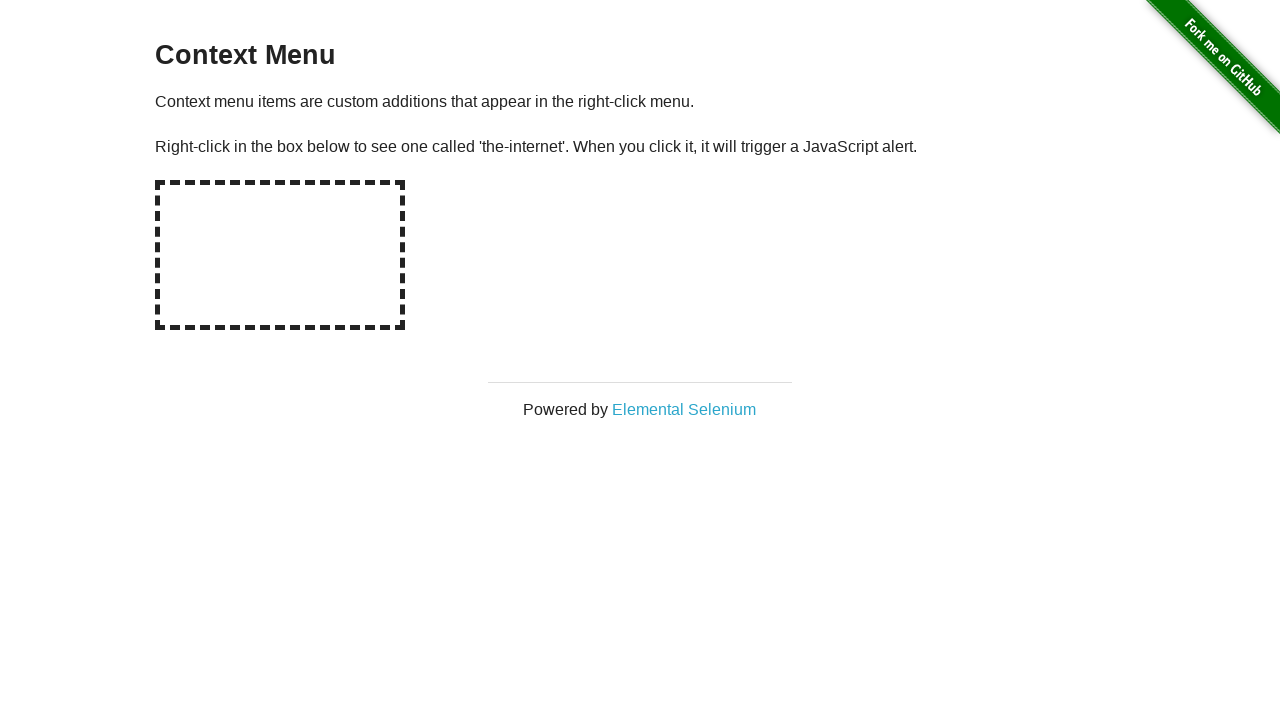

Right-clicked on the rectangle element at (280, 255) on #hot-spot
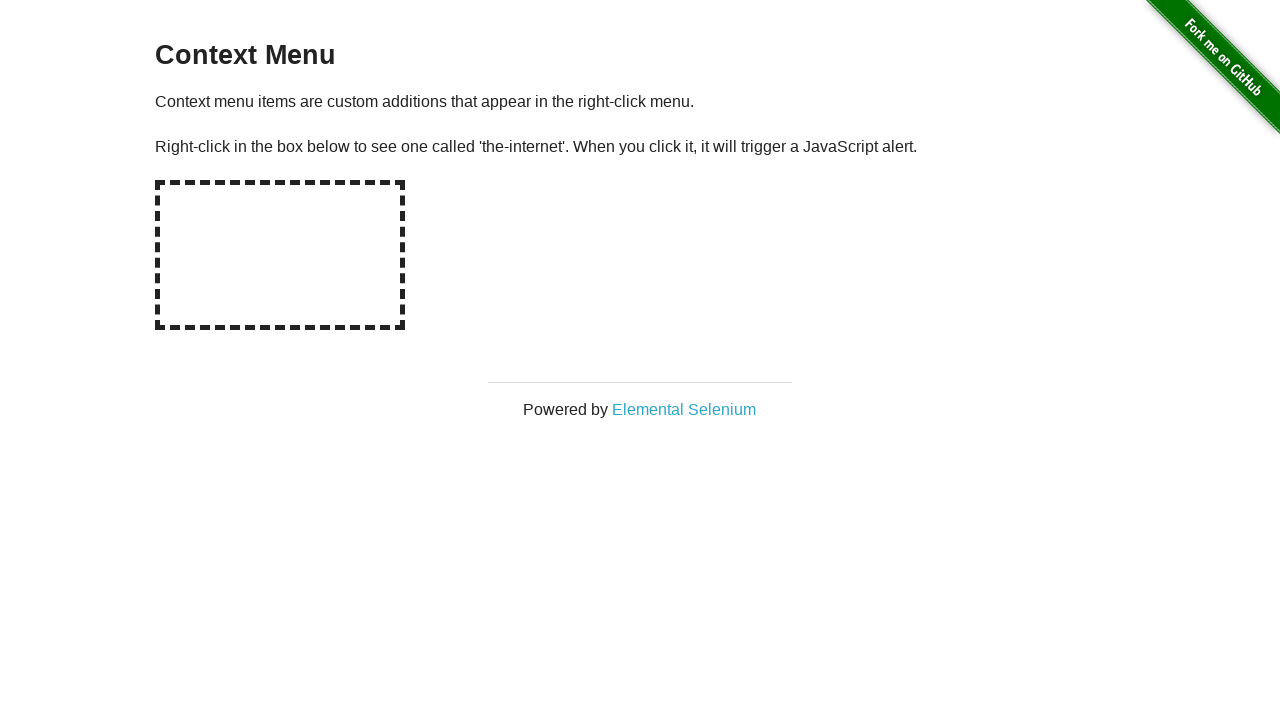

Accepted the context menu alert dialog
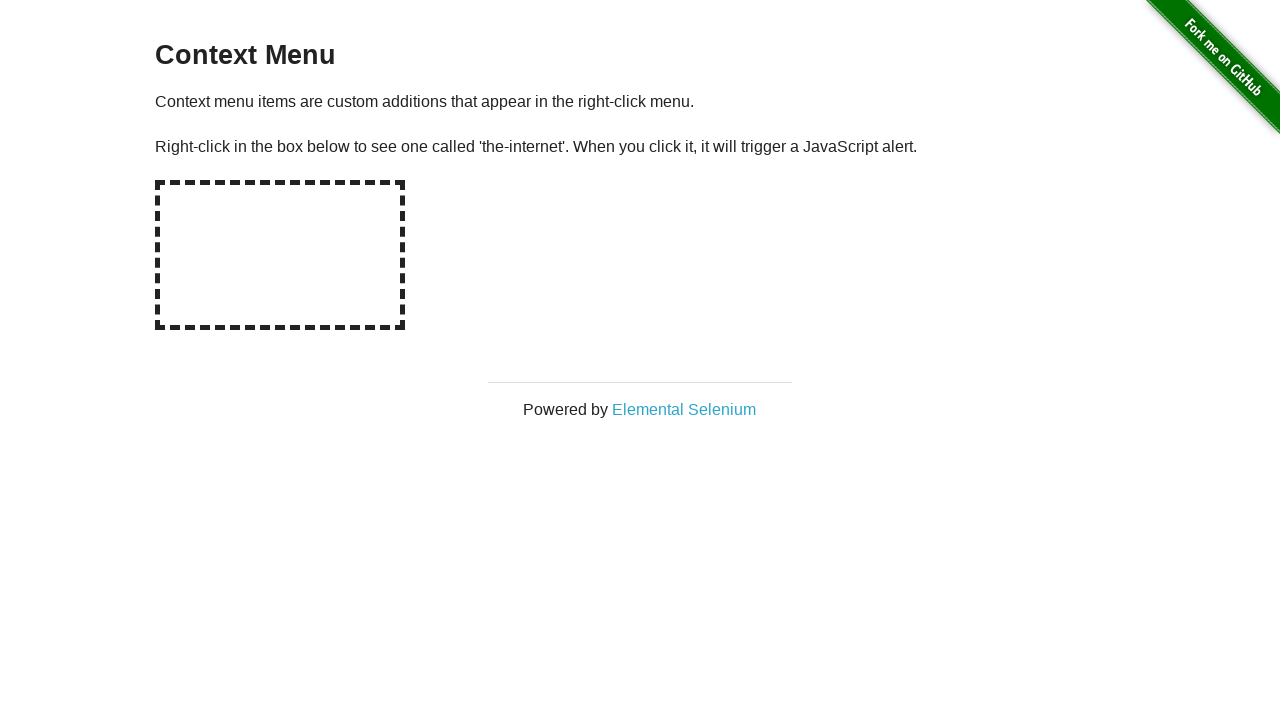

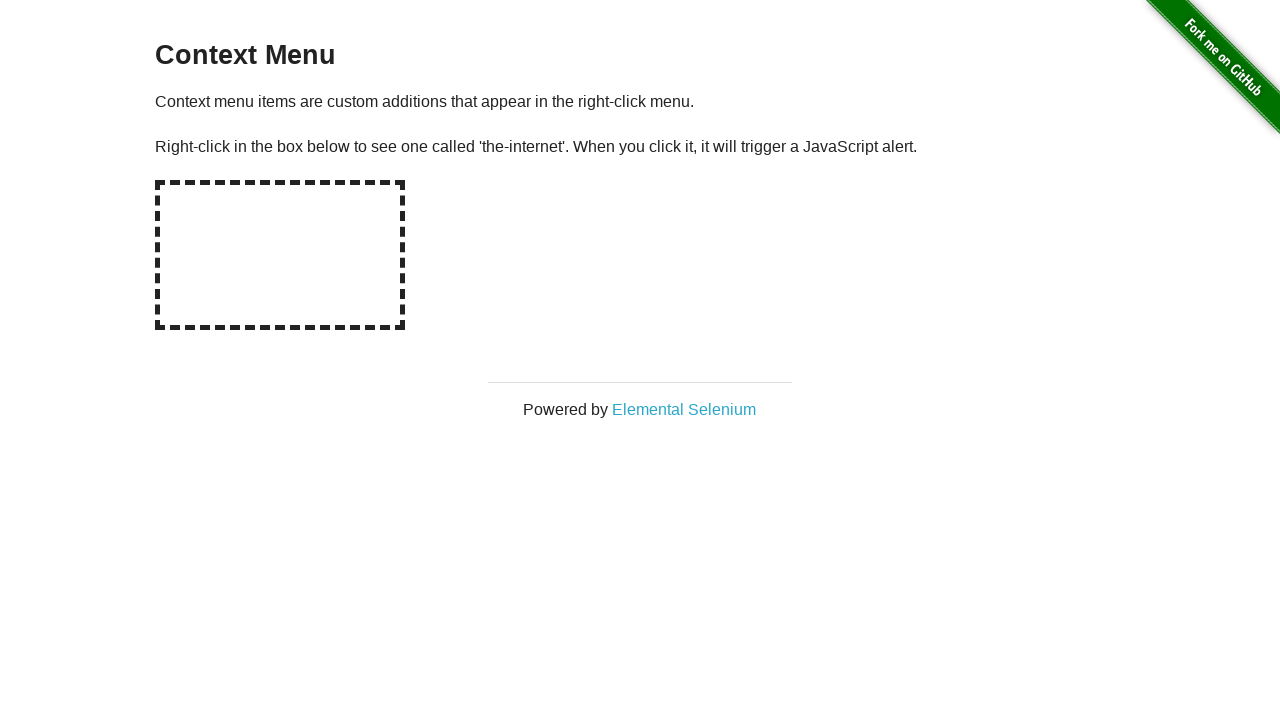